Tests file download functionality by navigating to a test page and clicking on a ZIP file download link

Starting URL: https://omayo.blogspot.com/p/page7.html

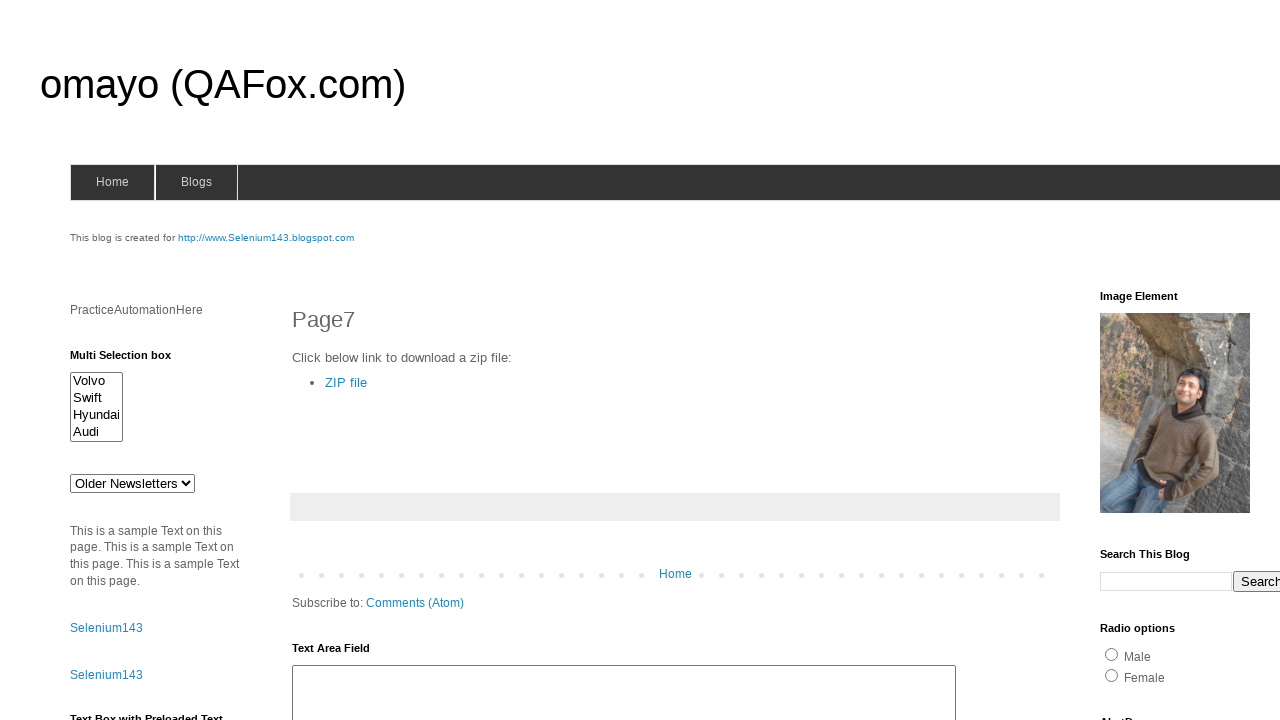

Clicked on ZIP file download link at (346, 382) on text=ZIP file
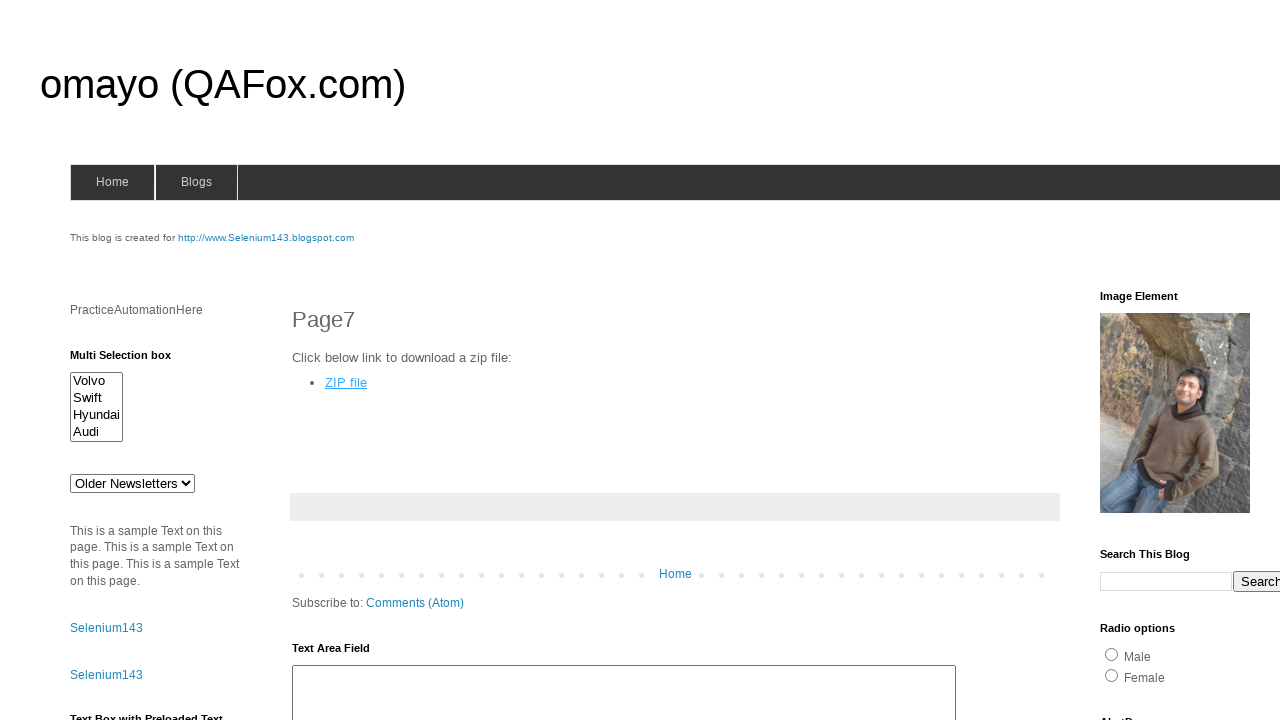

Waited 500ms for download to initiate
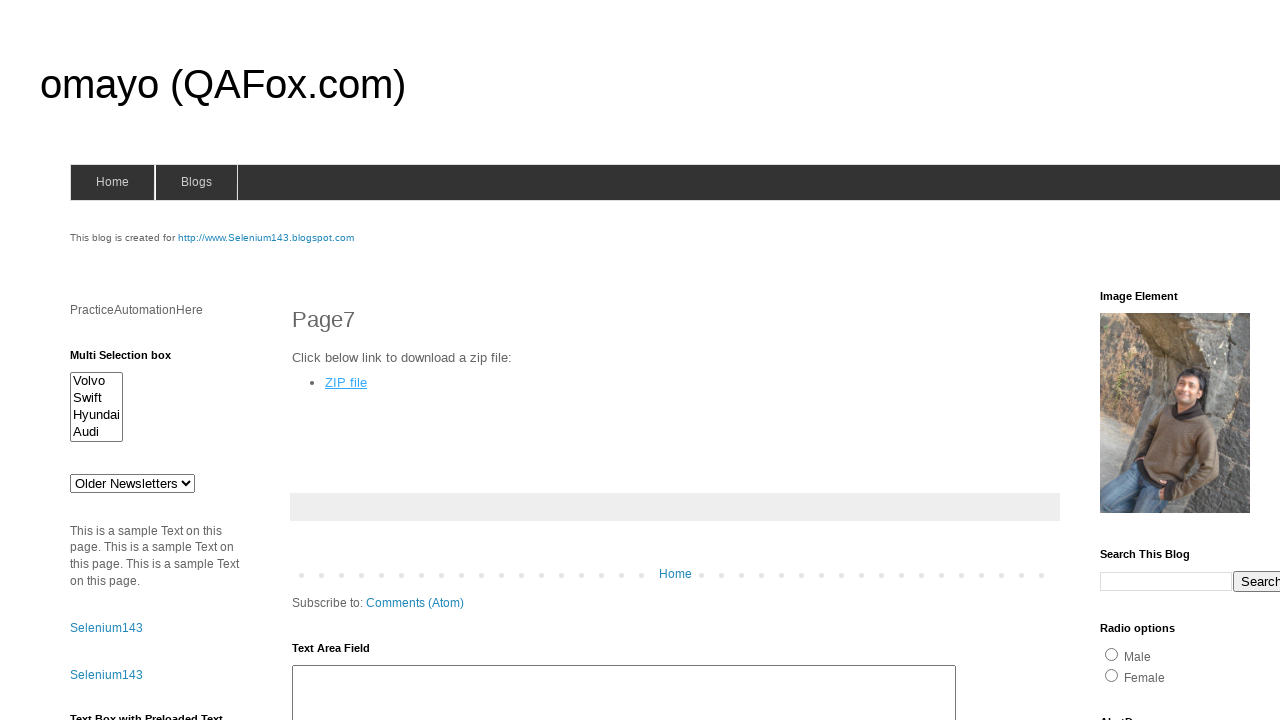

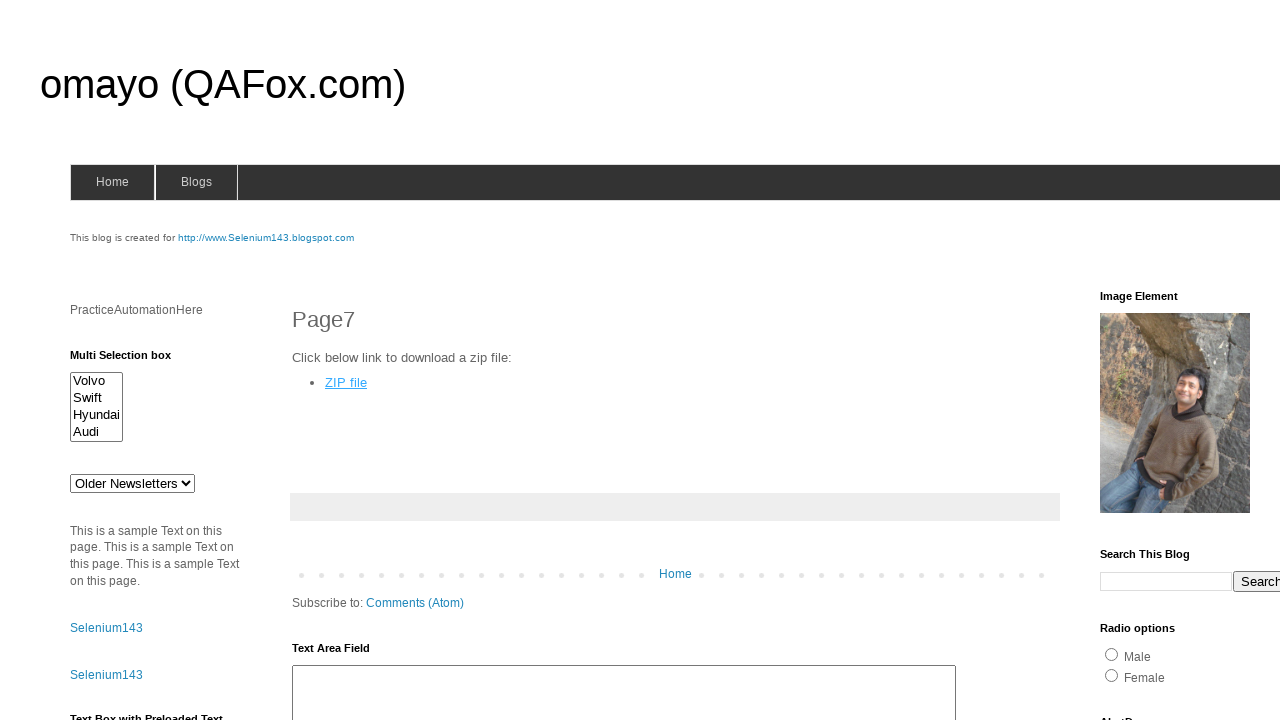